Tests loading a cat shop page and verifies that the page title contains "Macska shop"

Starting URL: https://www.zooplus.hu/shop/macska

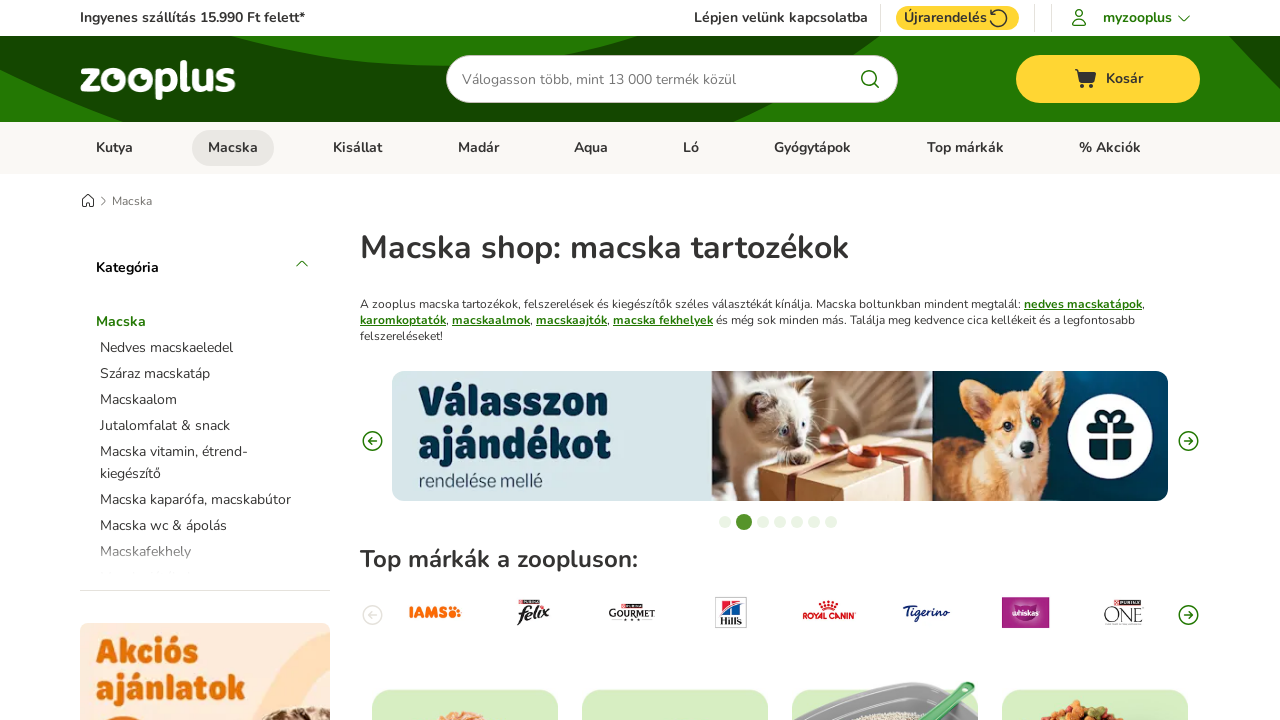

Navigated to cat shop page at https://www.zooplus.hu/shop/macska
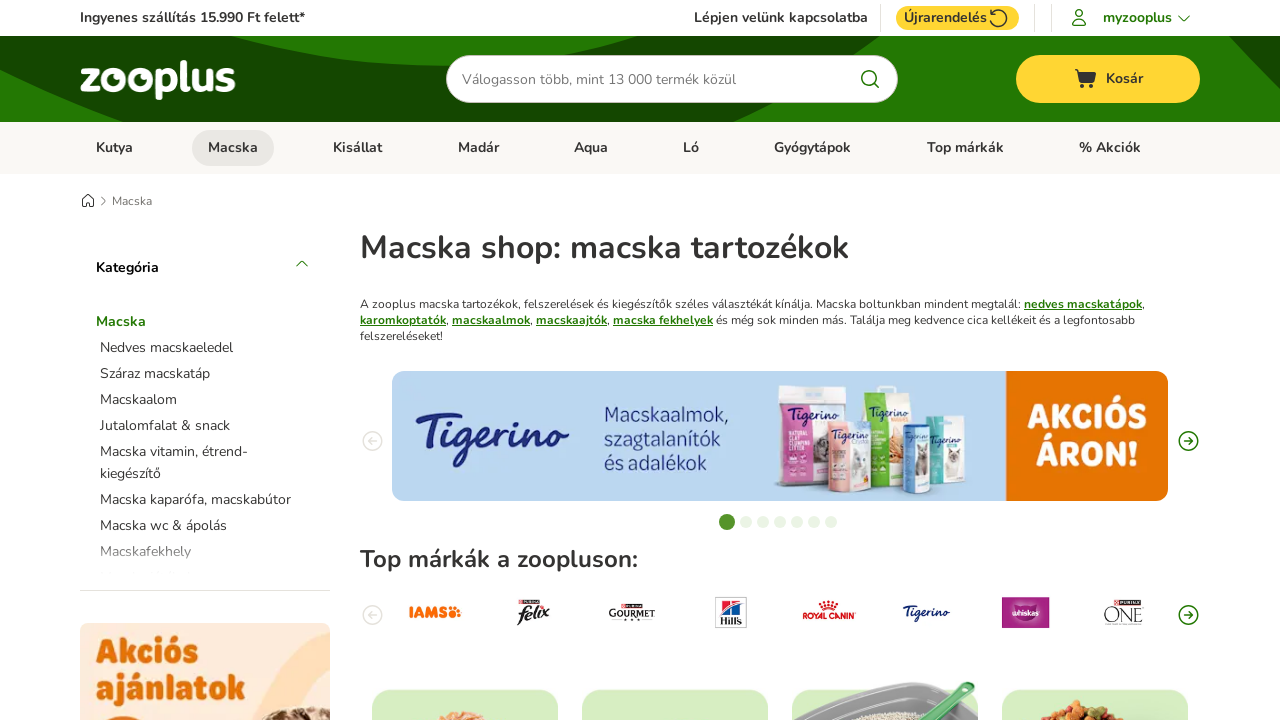

Retrieved page title
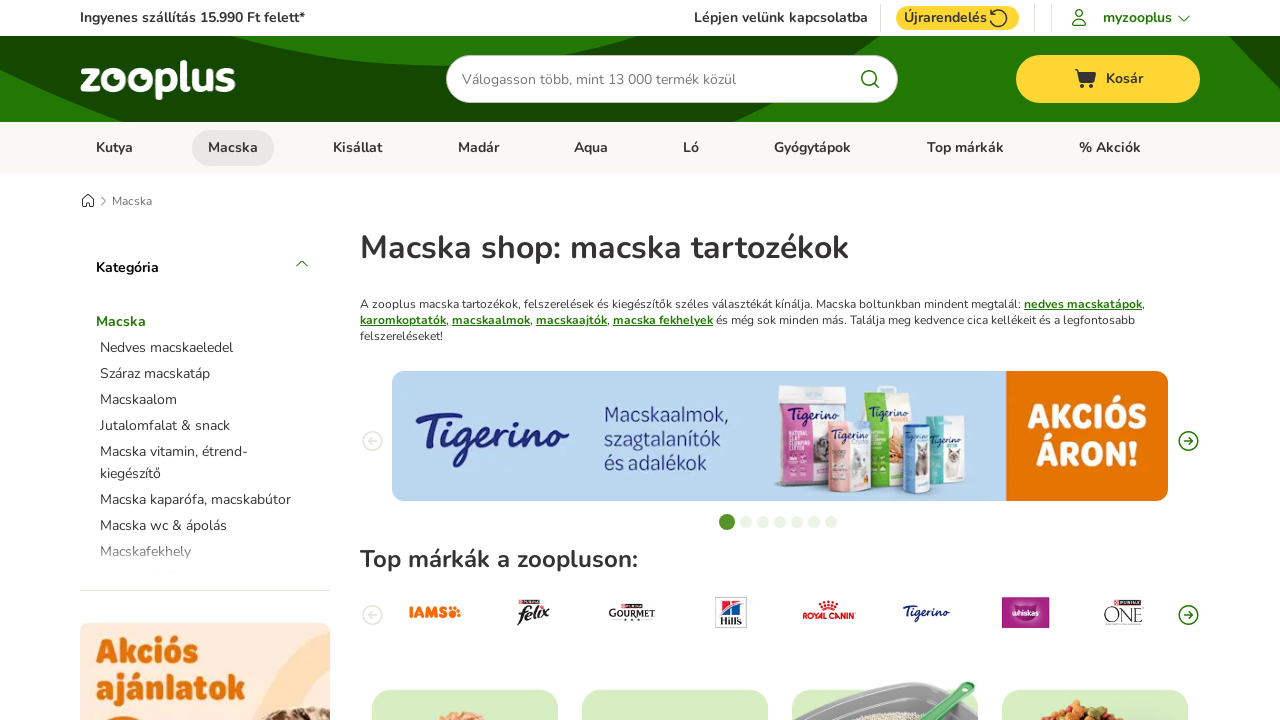

Verified page title contains 'Macska shop'
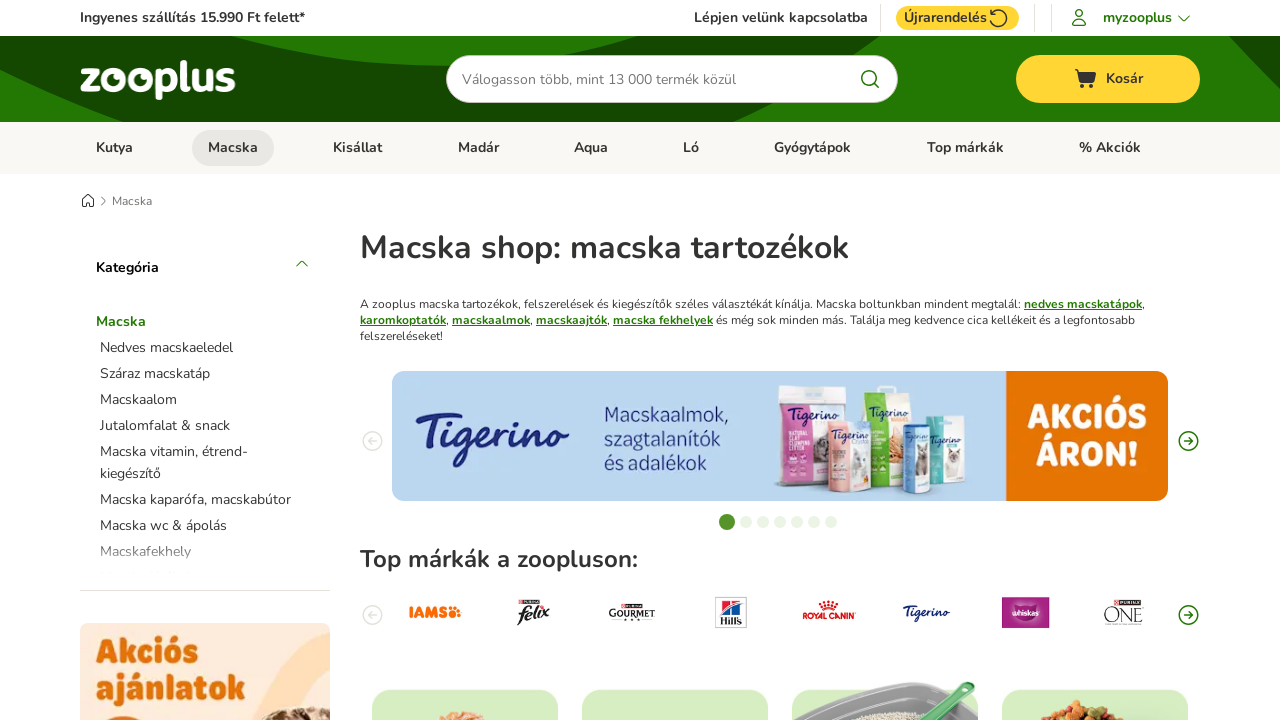

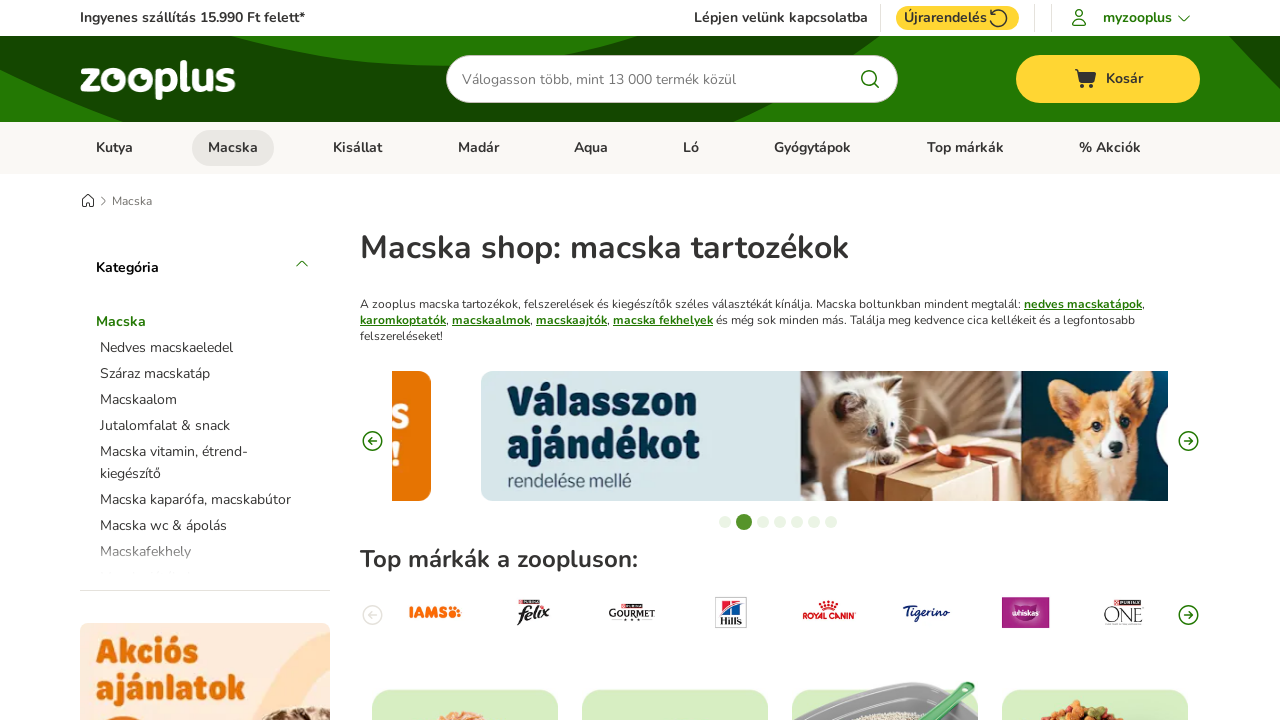